Simple navigation test that opens the VWO application homepage

Starting URL: https://app.vwo.com

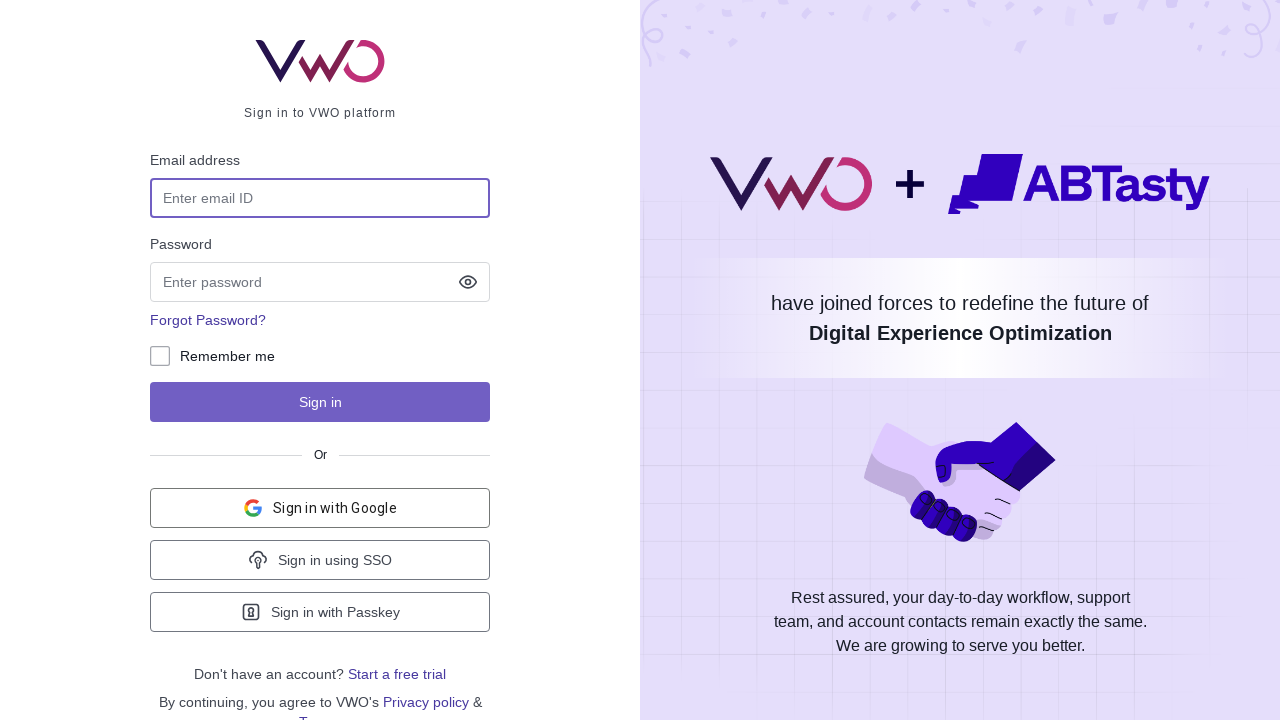

Navigated to VWO application homepage at https://app.vwo.com
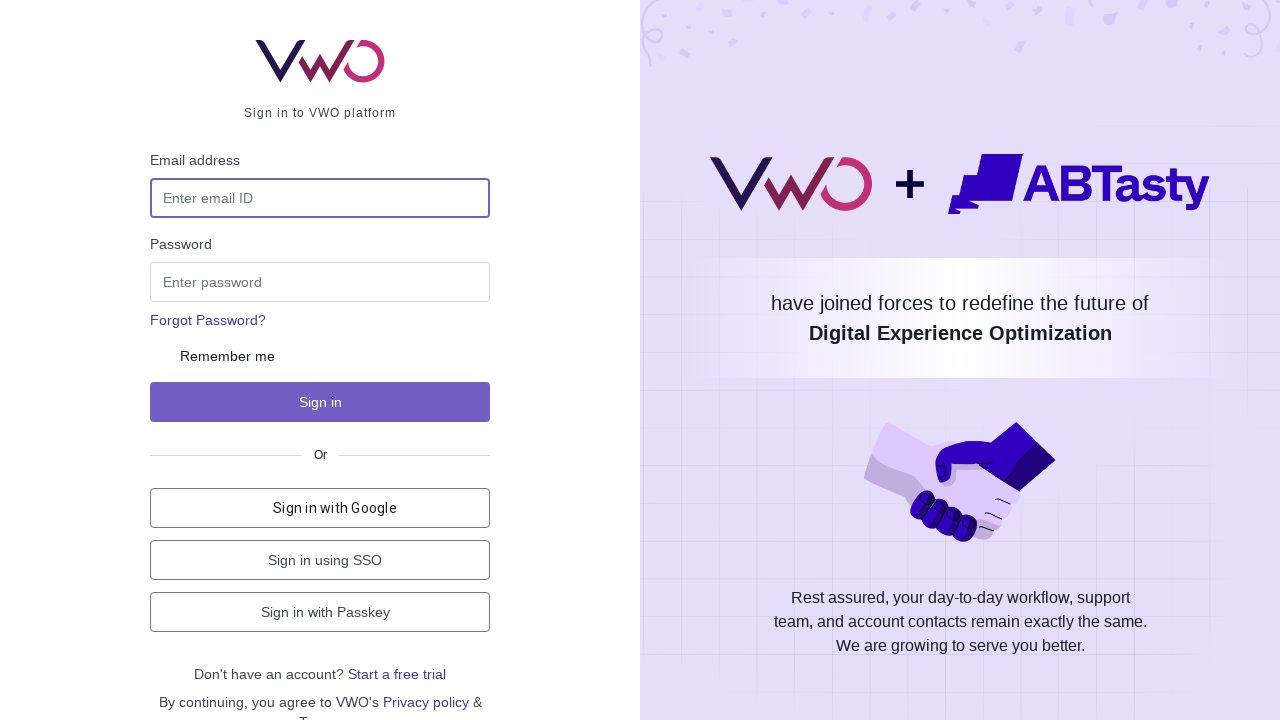

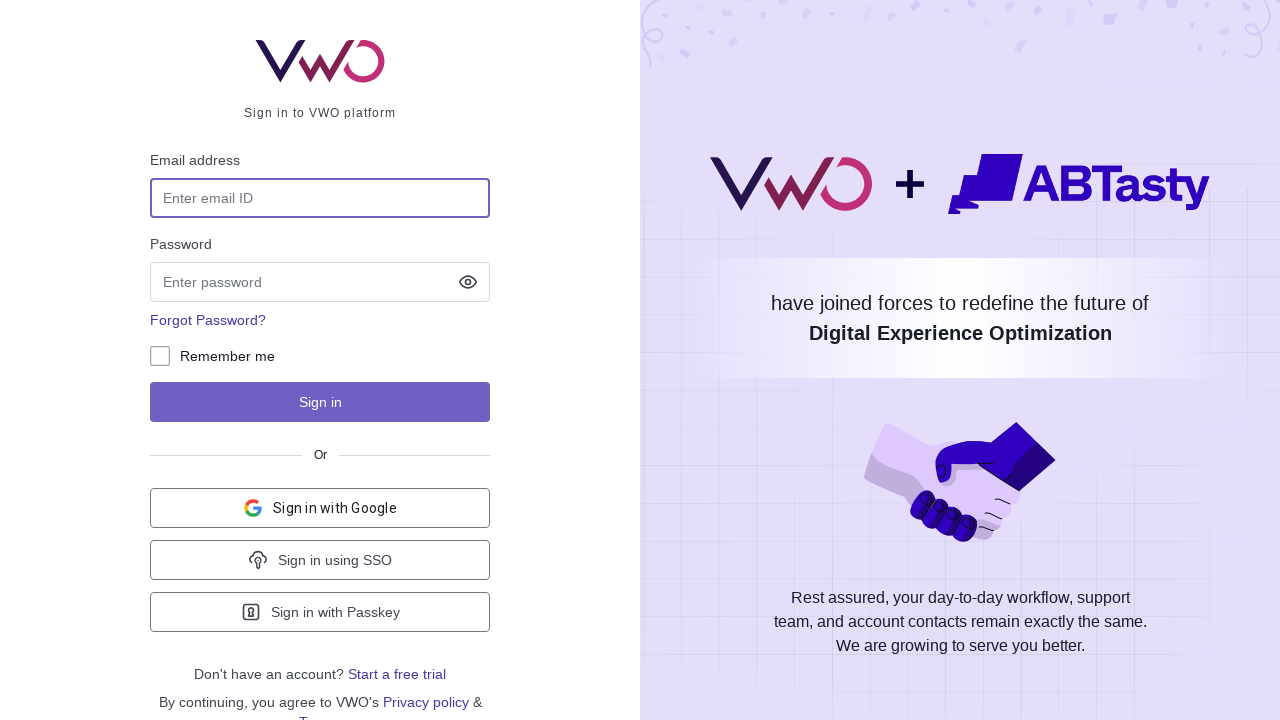